Navigates to exe.ua website and locates the h1 heading inside page-header div using CSS selector

Starting URL: https://exe.ua/ua/

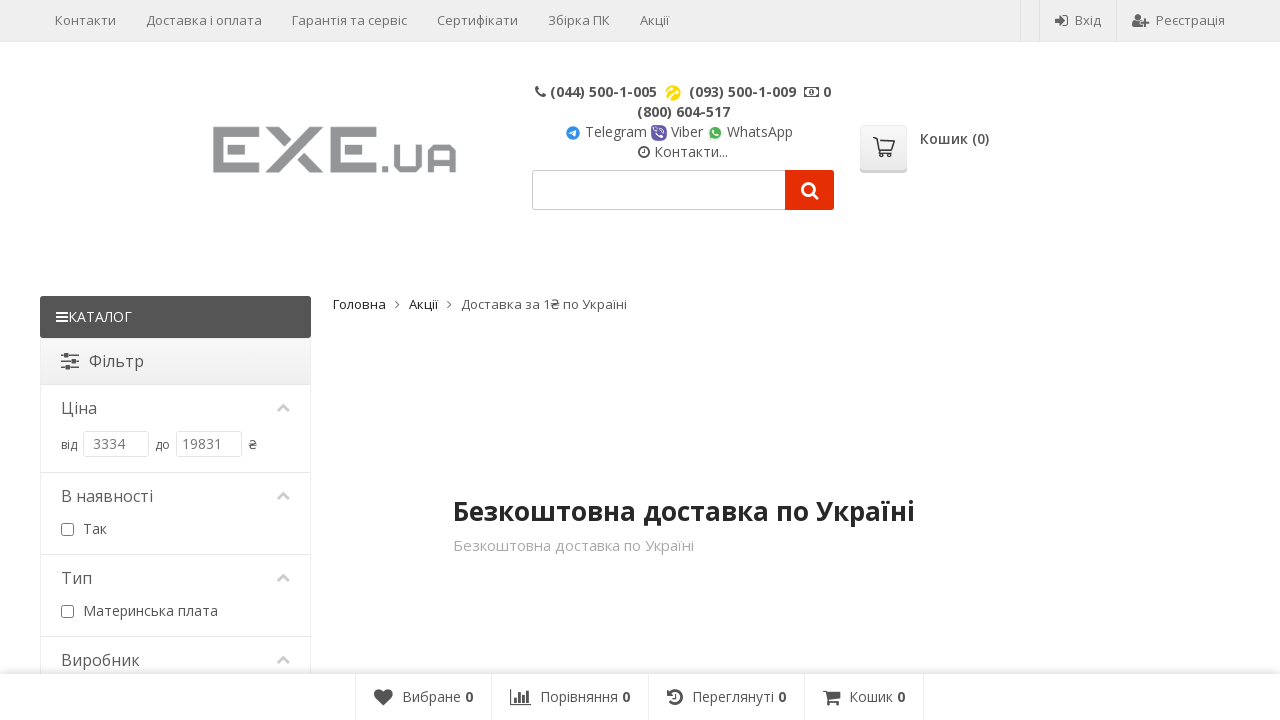

Navigated to exe.ua website (https://exe.ua/ua/)
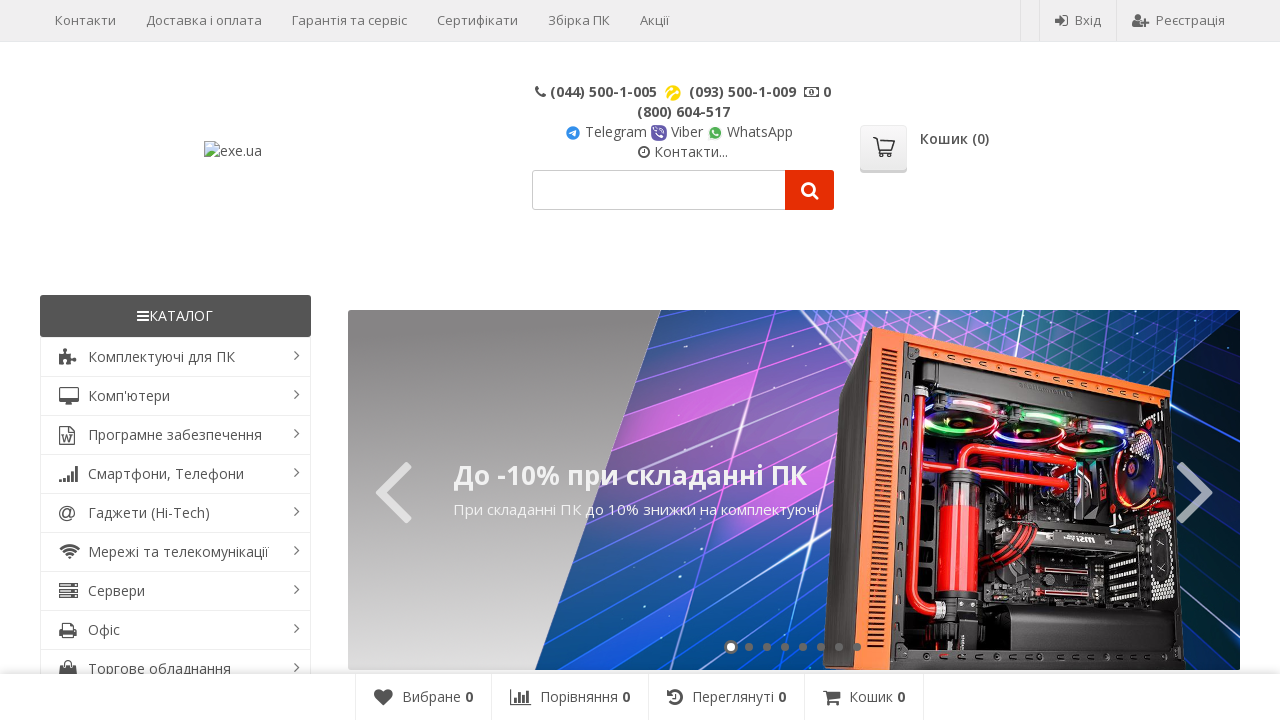

Located h1 heading inside page-header div using CSS selector 'div.page-header > h1'
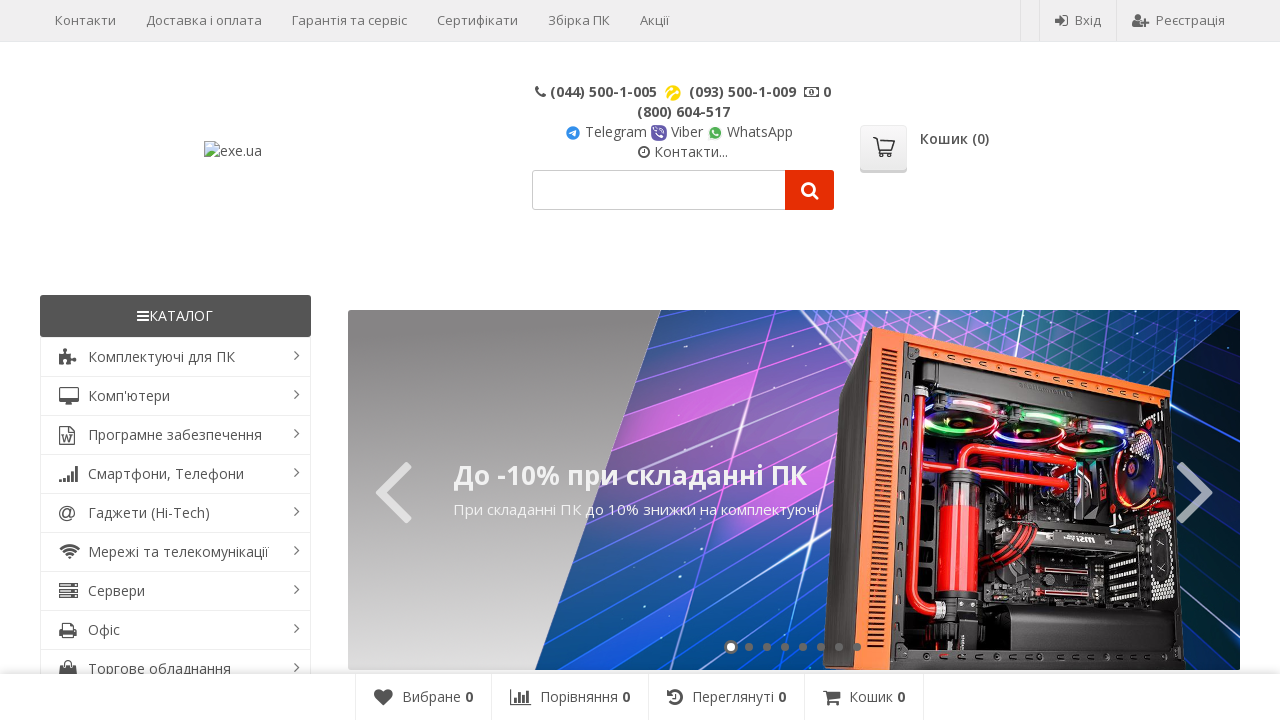

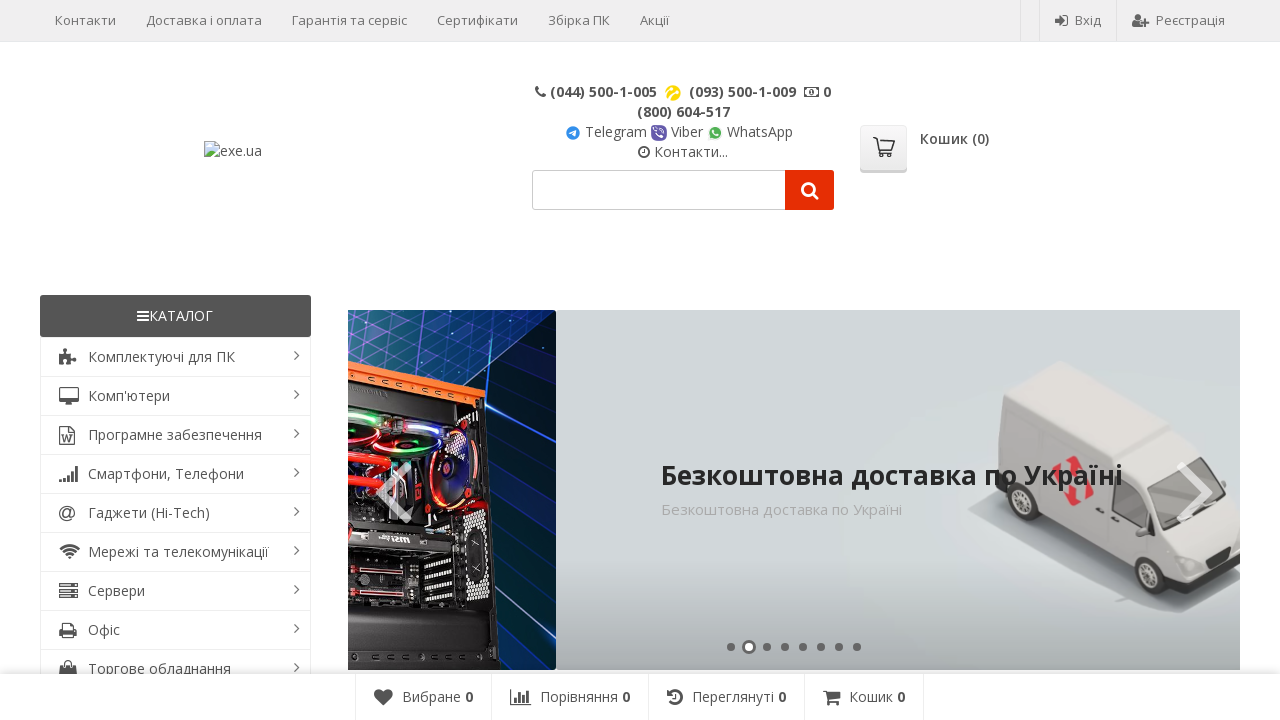